Tests the No Content link and verifies it shows 204 status response message

Starting URL: https://demoqa.com/links

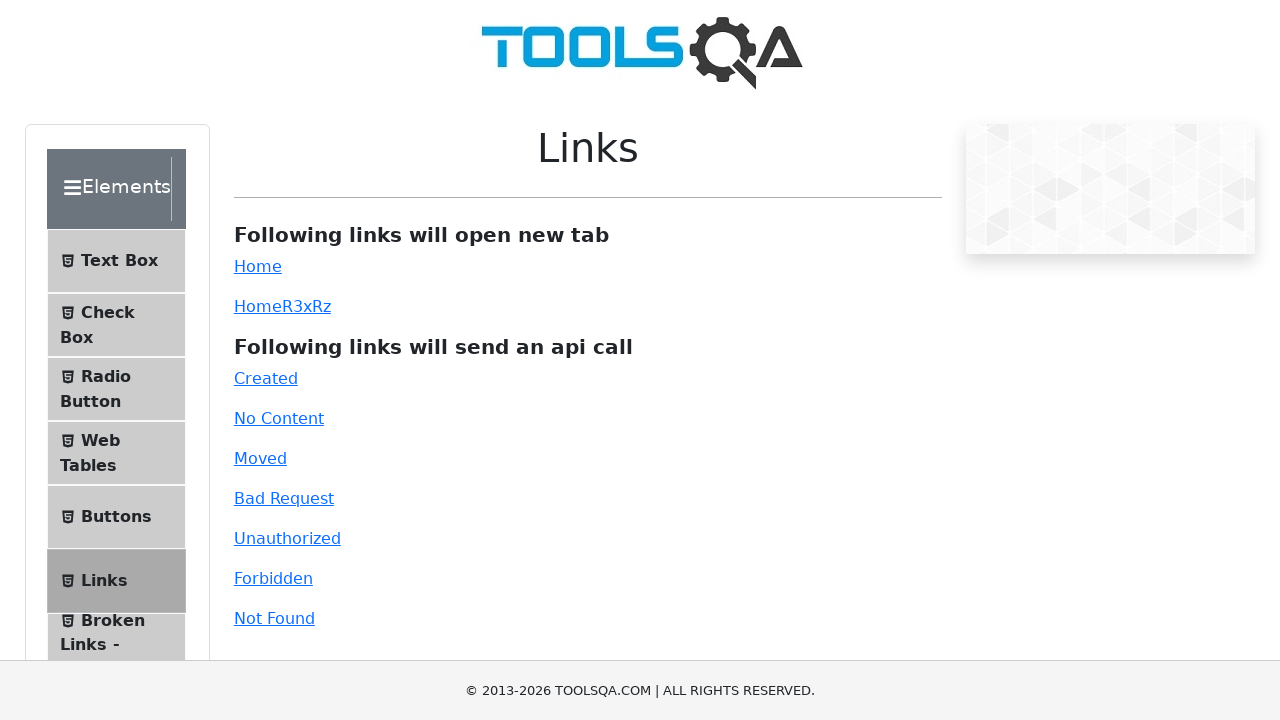

Clicked the No Content link at (279, 418) on #no-content
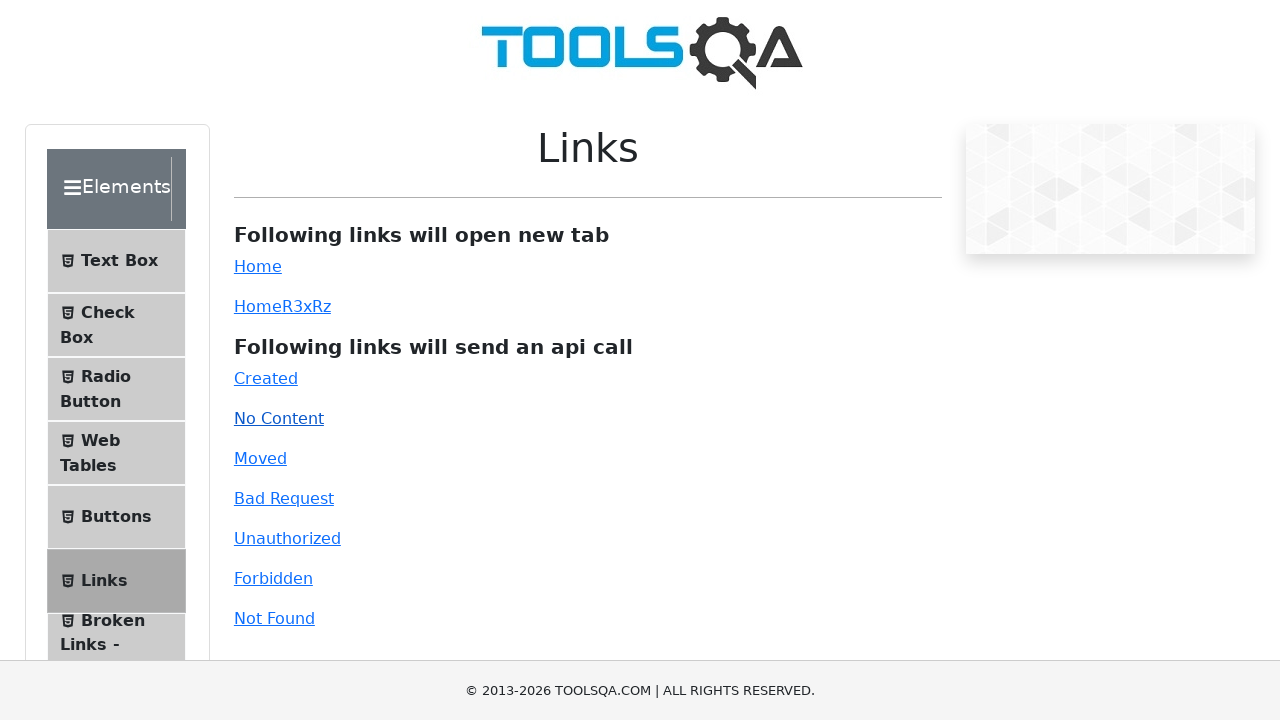

Scrolled down 1000px to view response message
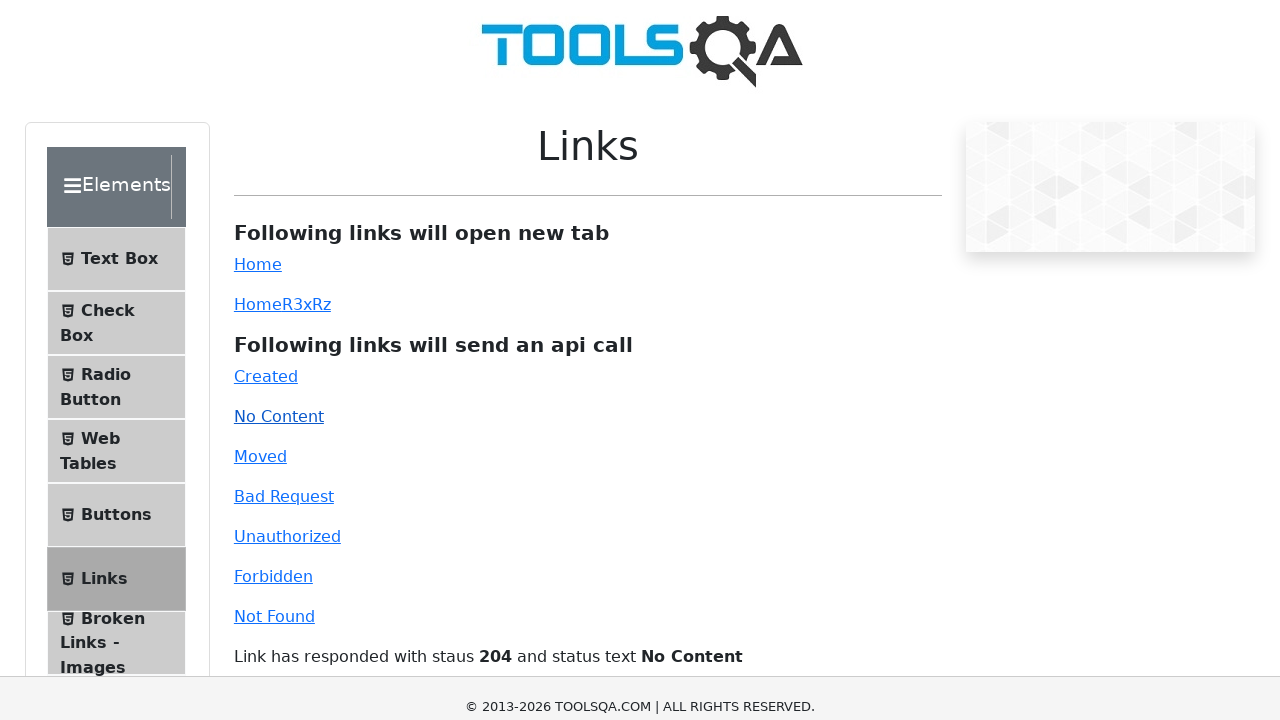

Response message element loaded
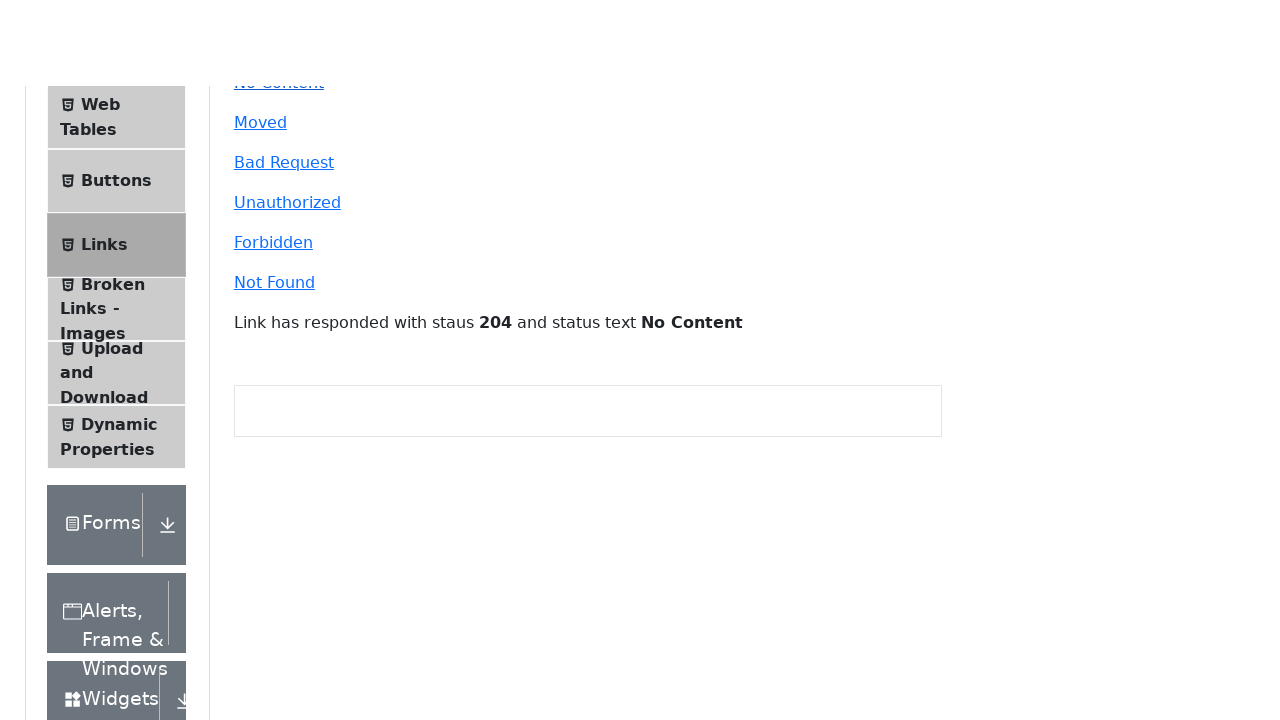

Retrieved response text content
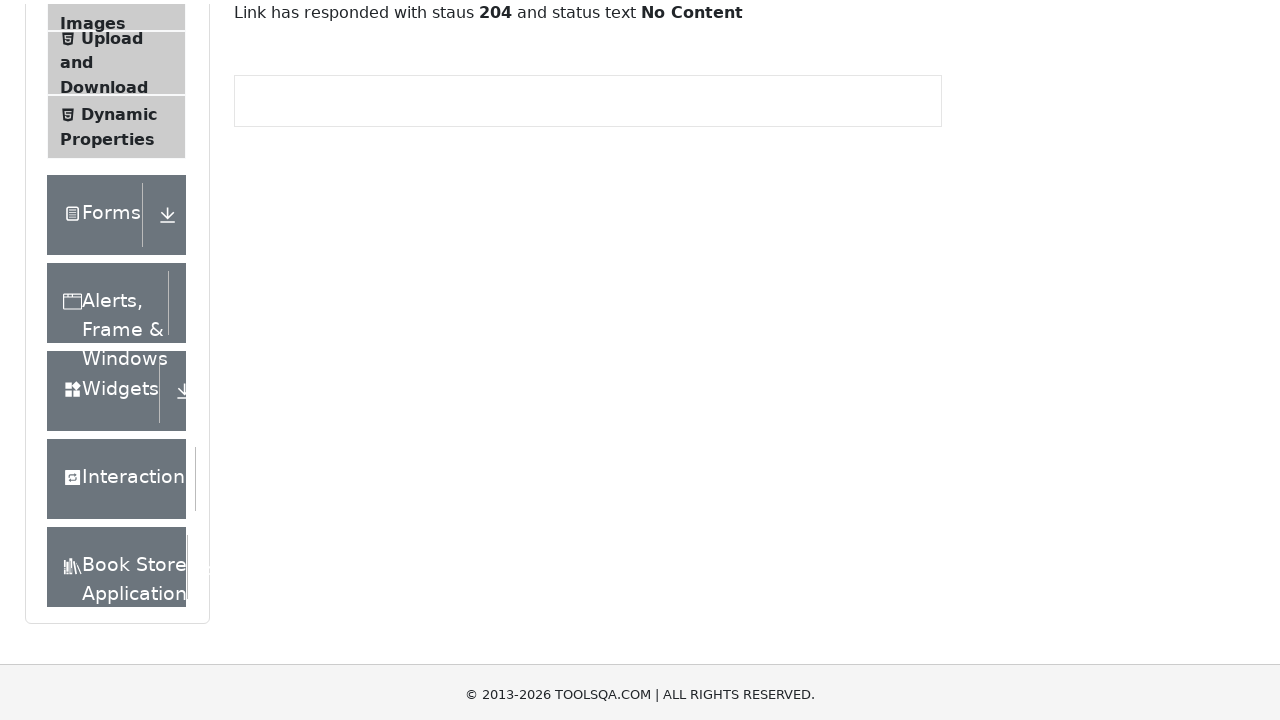

Verified 204 No Content status response message
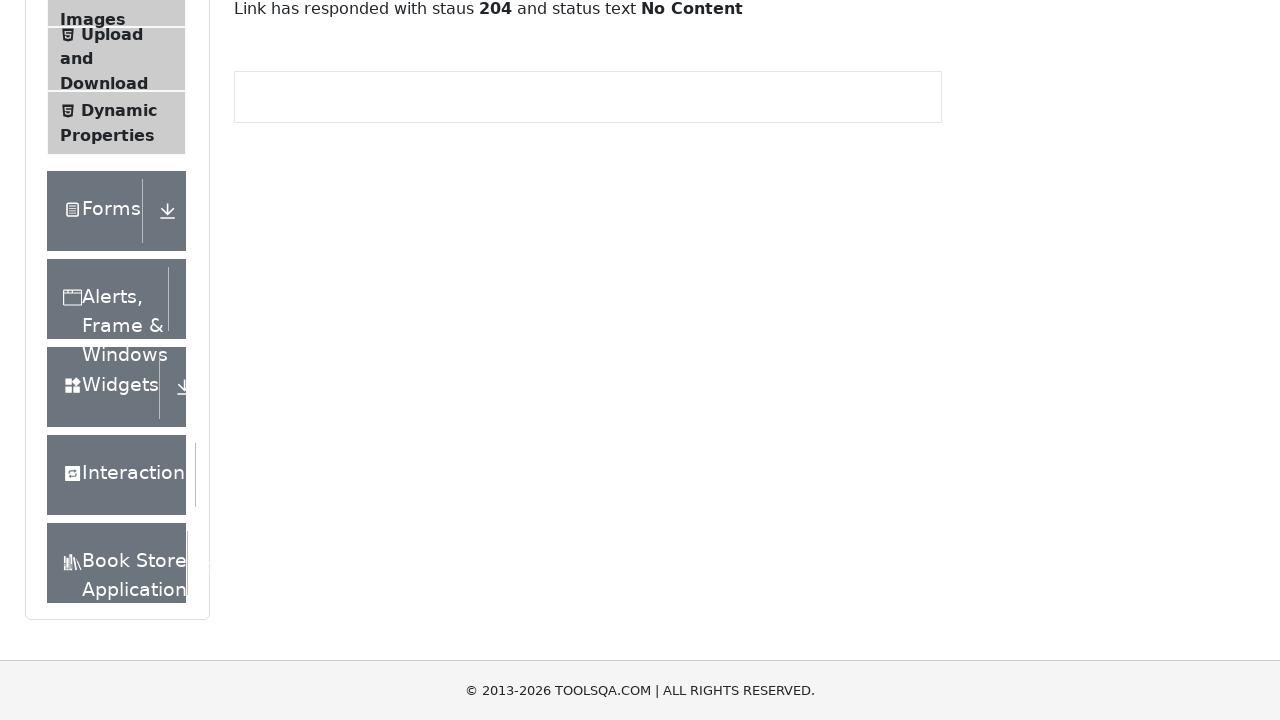

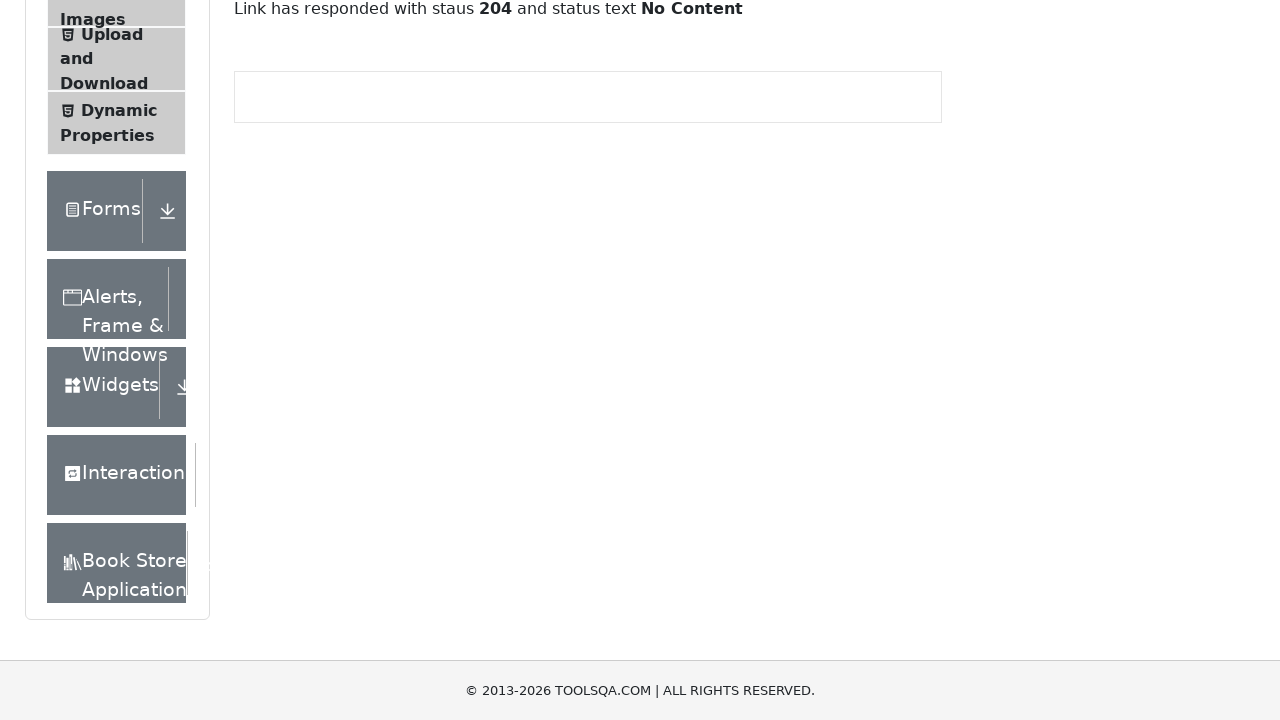